Tests banking operations on a demo banking application by selecting a customer, making a deposit, making a withdrawal, verifying the transaction in history, and navigating back to home.

Starting URL: https://www.globalsqa.com/angularJs-protractor/BankingProject/#/login

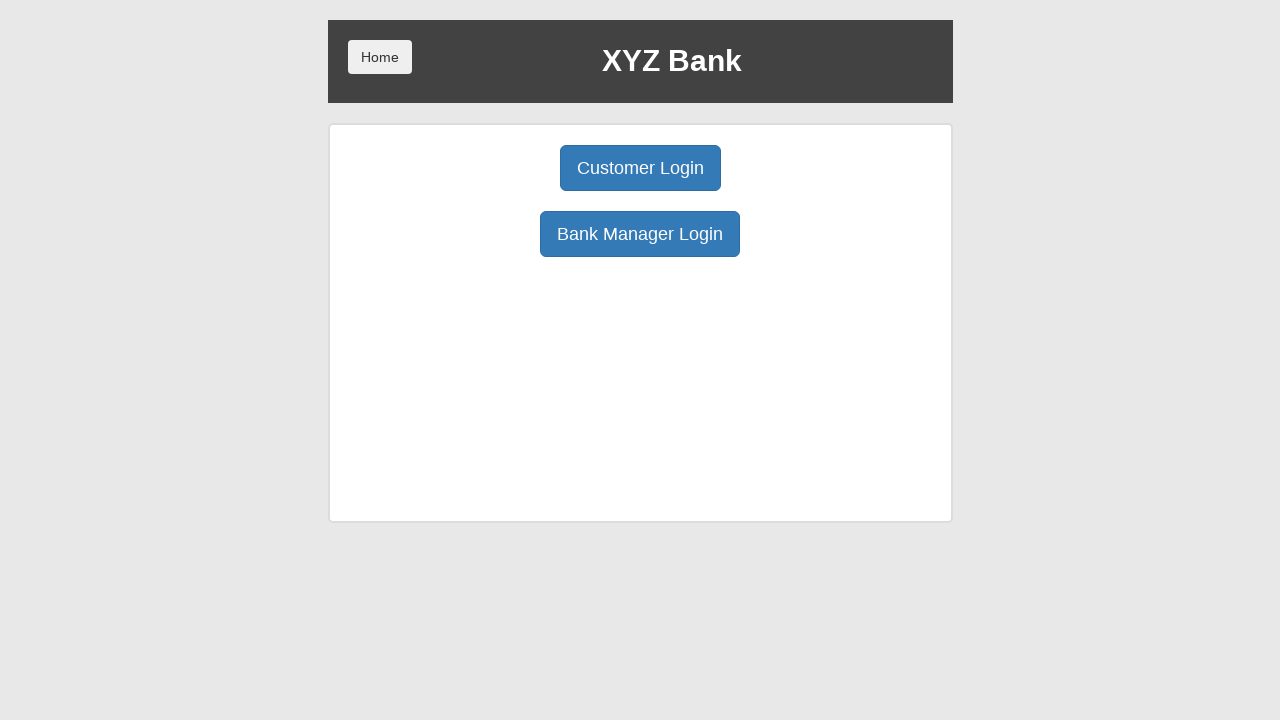

Clicked Customer Login button at (640, 168) on xpath=//button[text()='Customer Login']
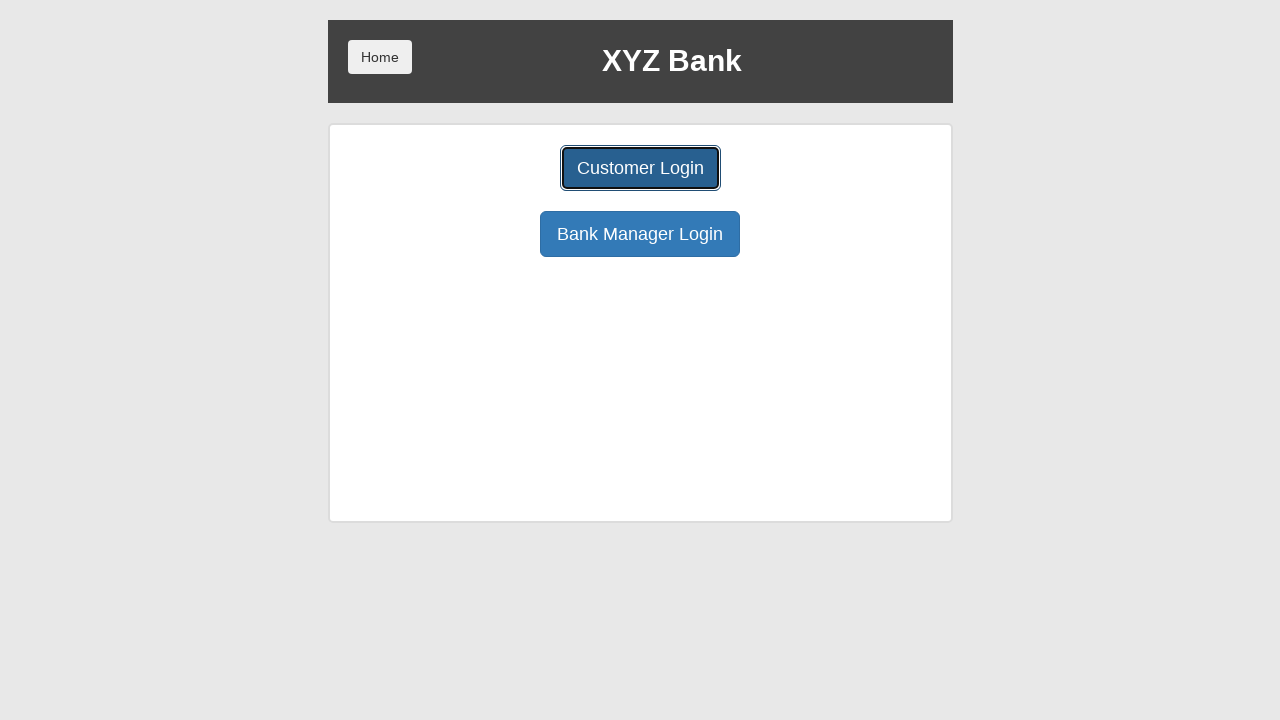

Selected customer from dropdown on #userSelect
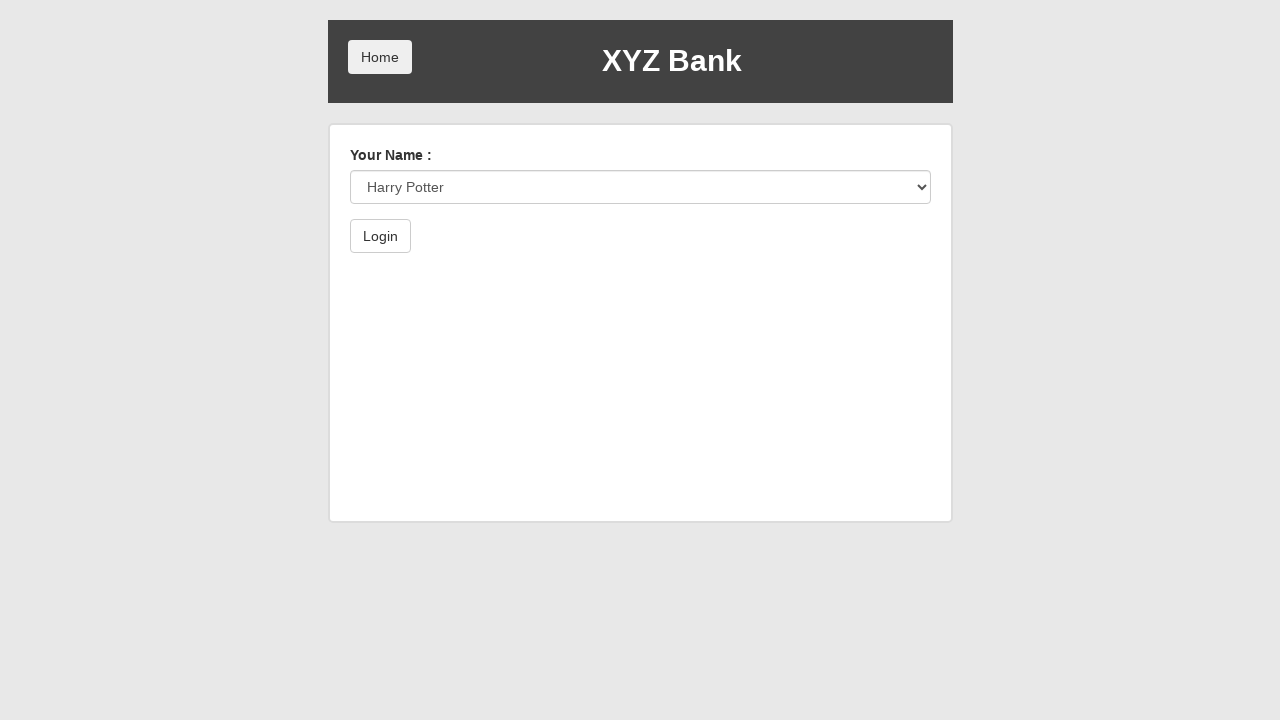

Submitted customer login at (380, 236) on xpath=//button[@type='submit']
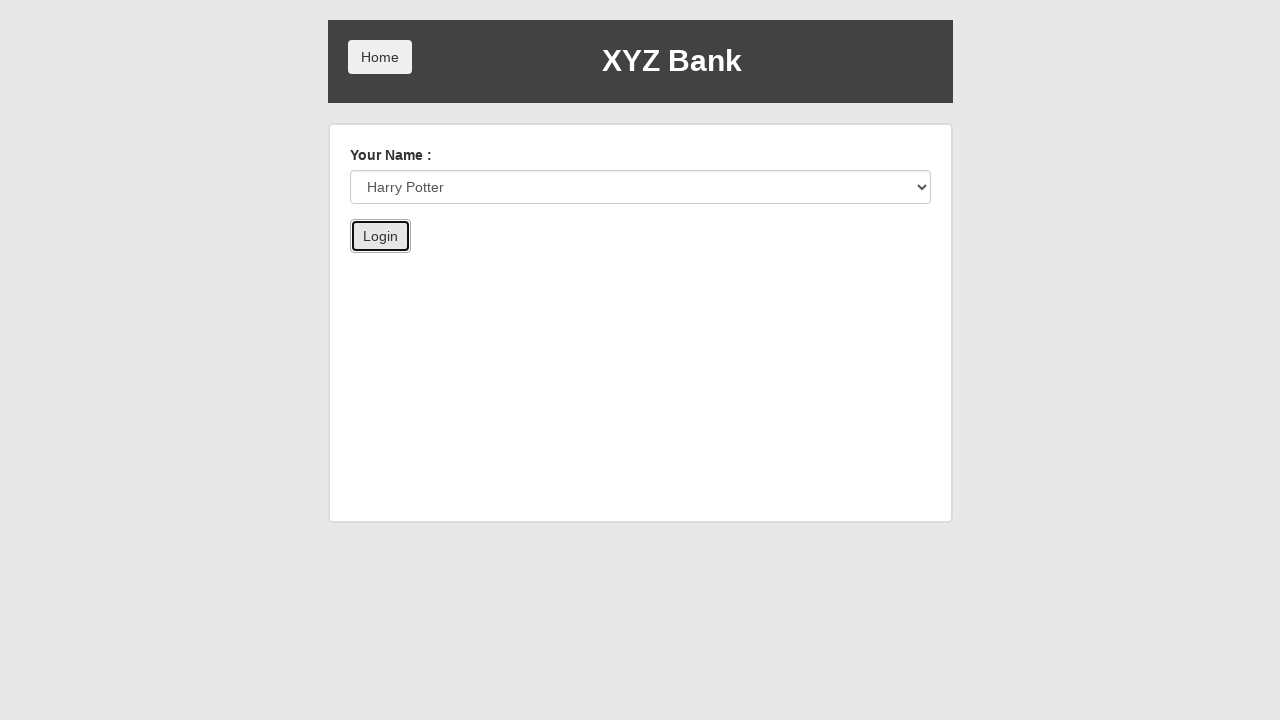

Clicked Deposit tab at (652, 264) on xpath=//div[3]/button[2]
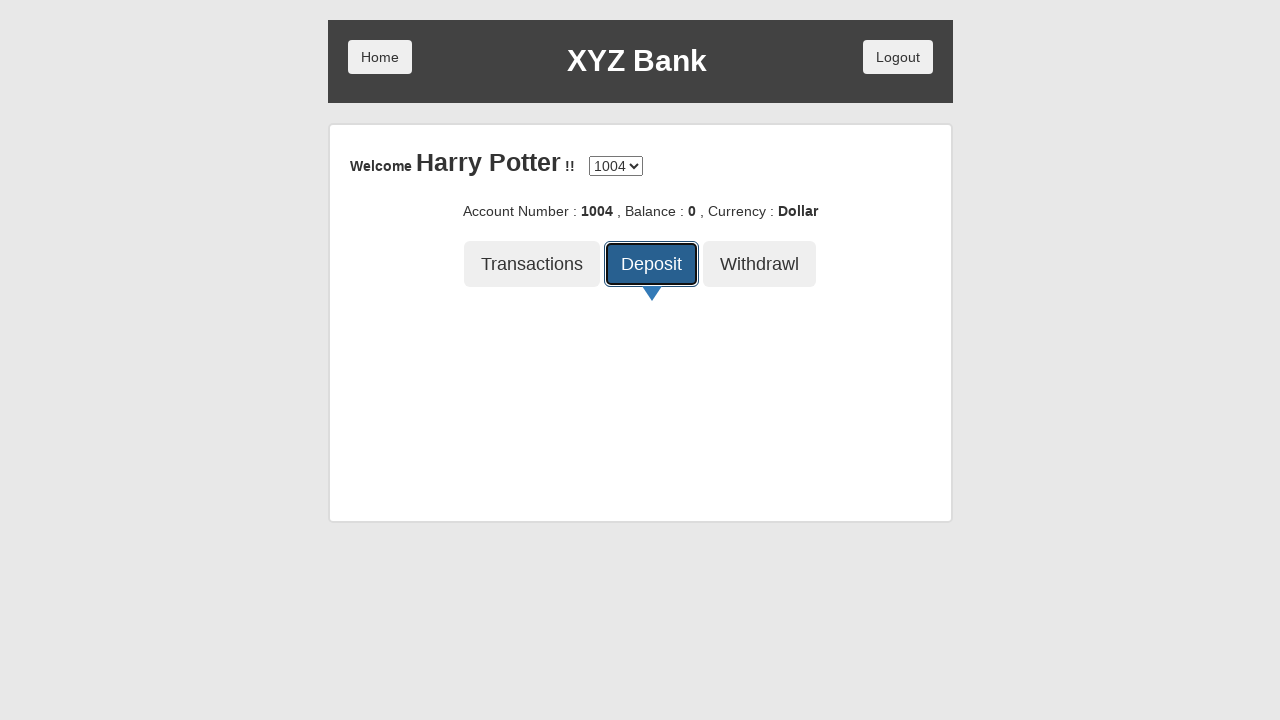

Entered deposit amount of 2000 on //div[4]/div/form/div/input
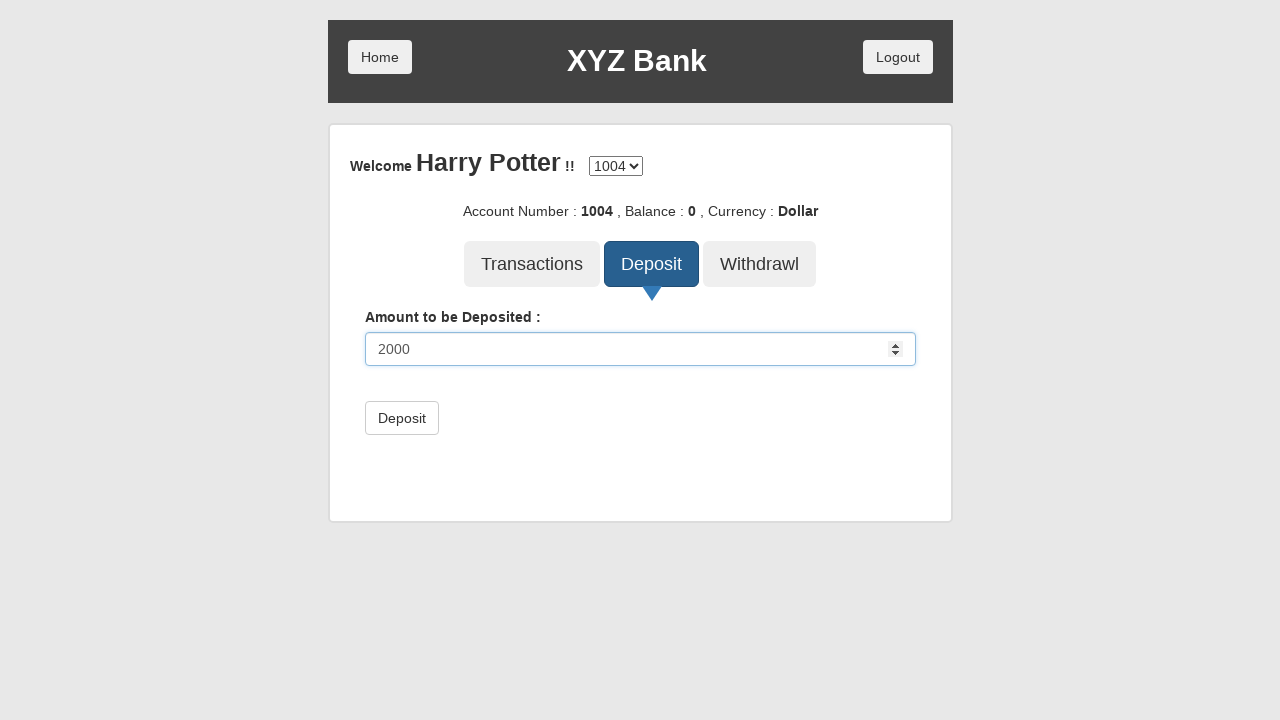

Submitted deposit transaction at (402, 418) on xpath=//button[@type='submit']
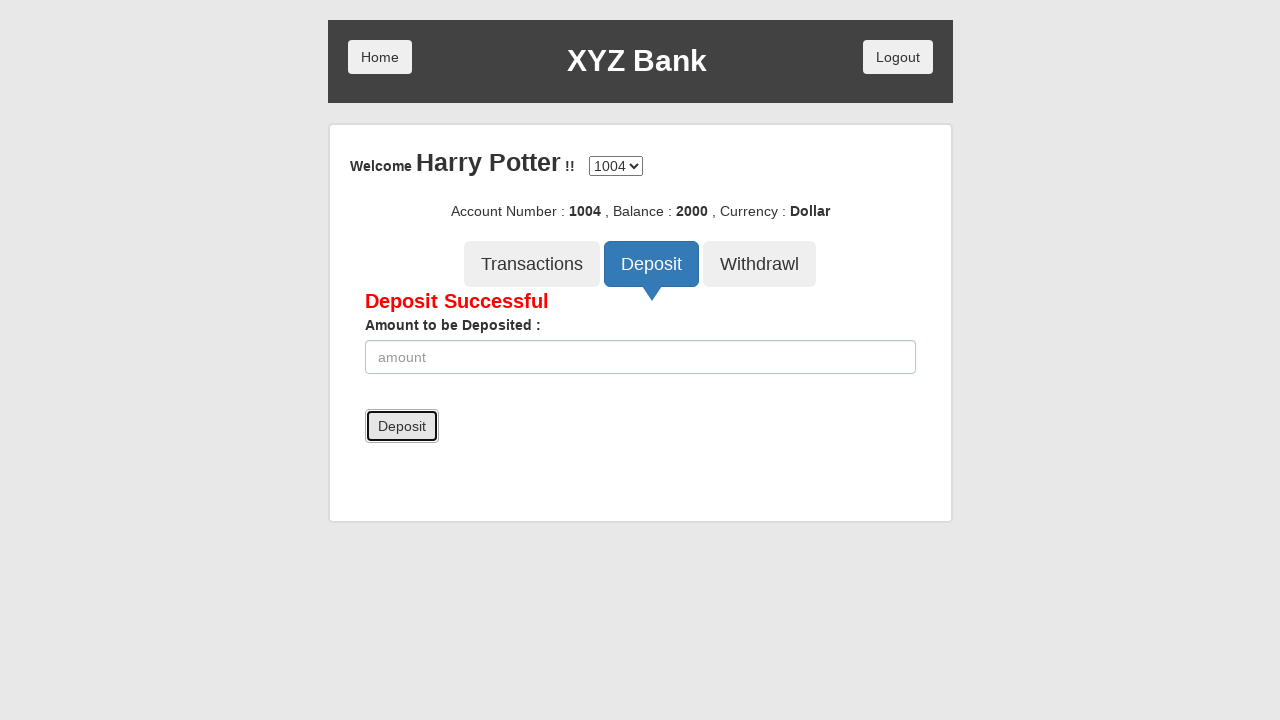

Clicked Withdrawal tab at (760, 264) on xpath=//div[3]/button[3]
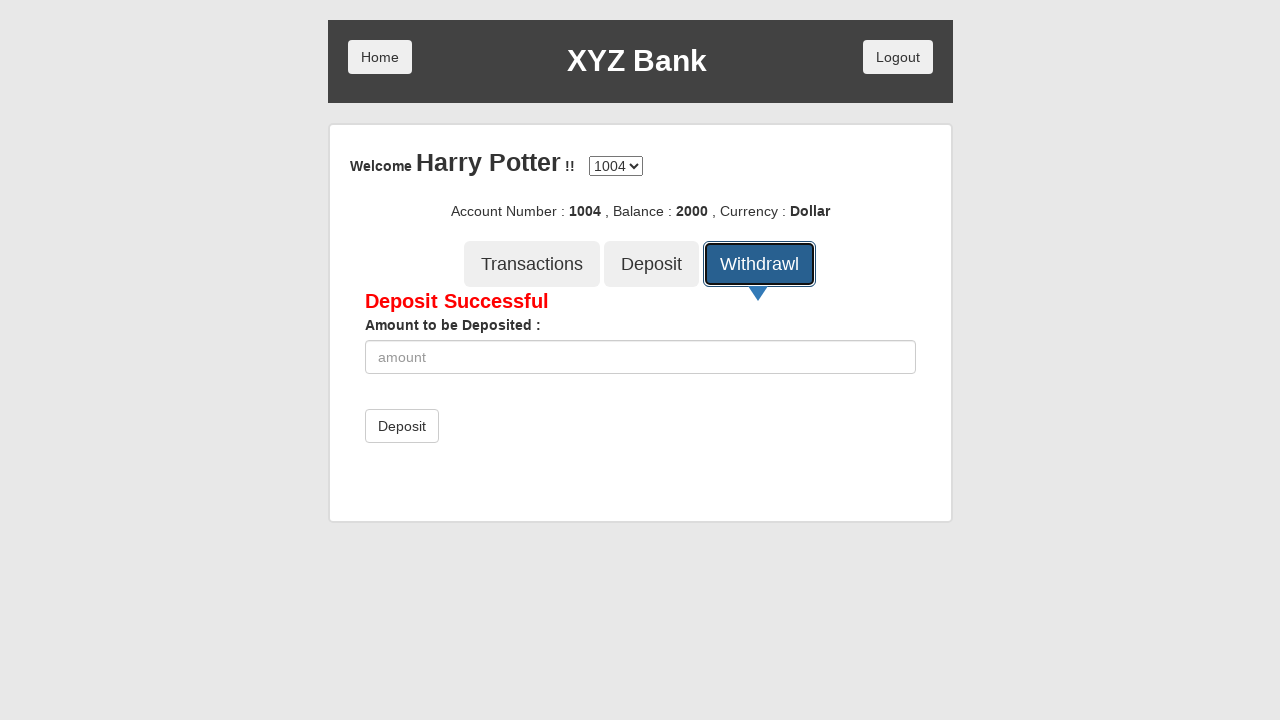

Waited for withdrawal form to load
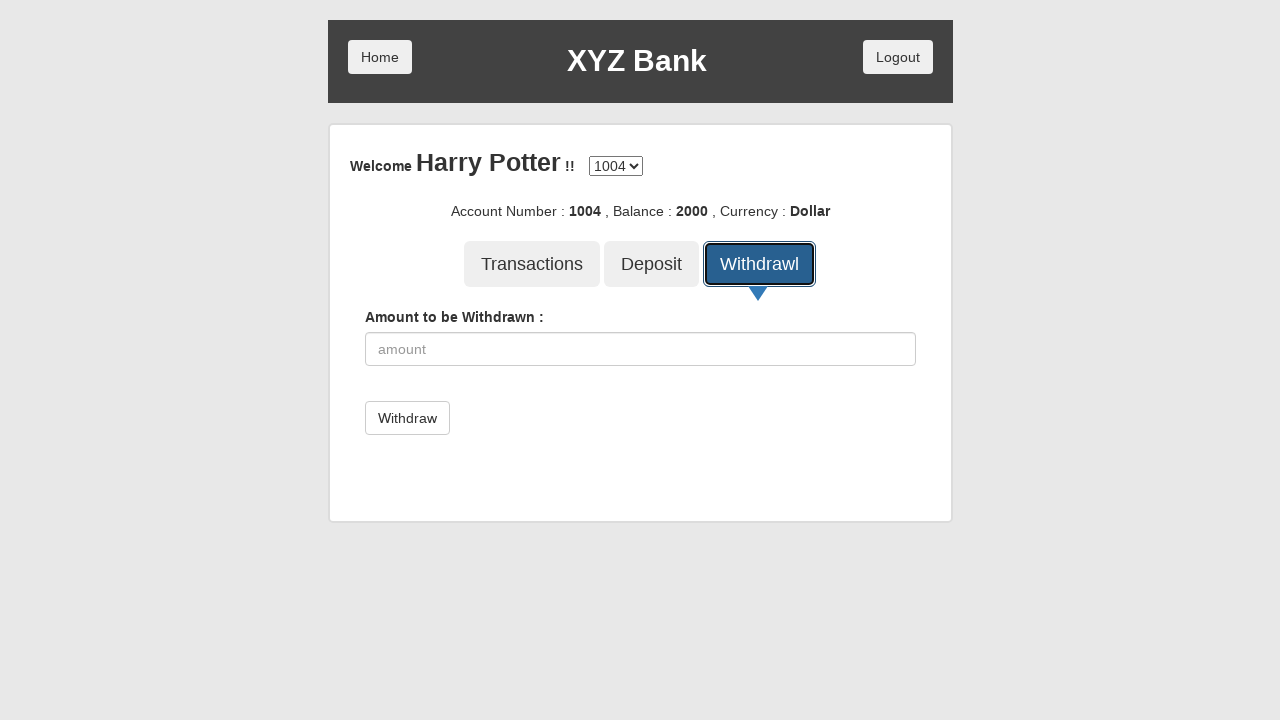

Entered withdrawal amount of 2000 on input[type='number']
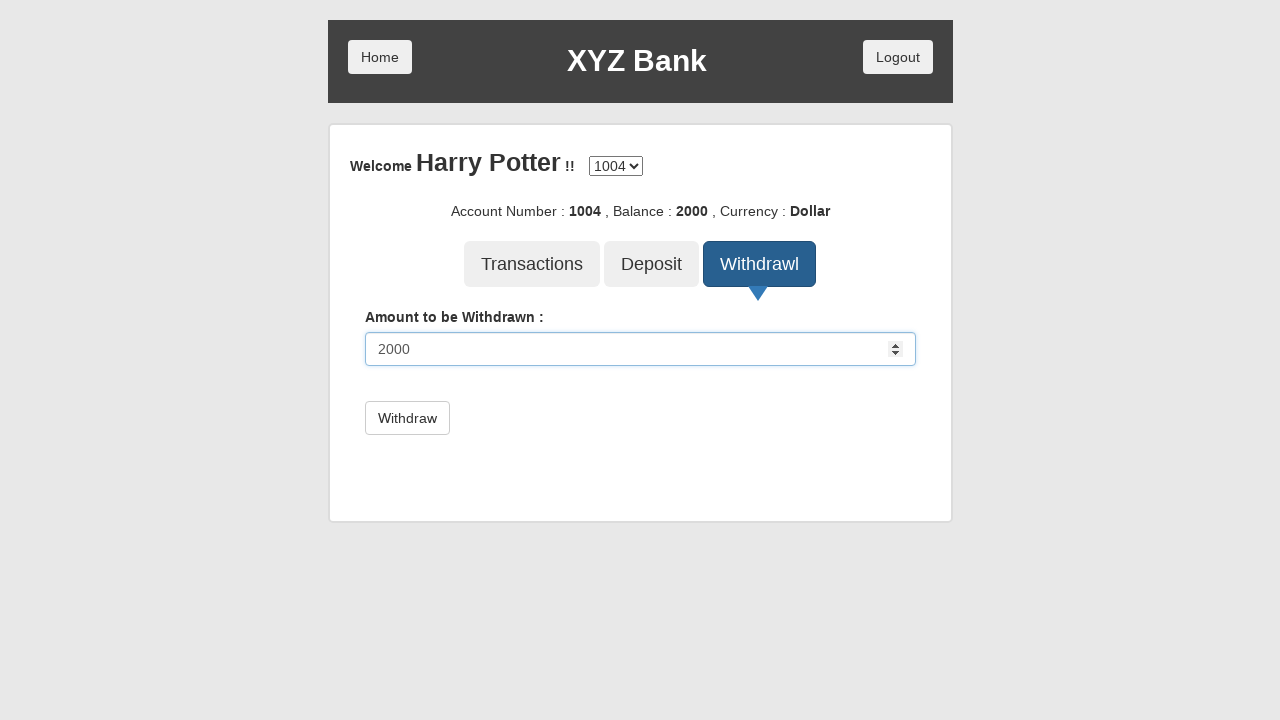

Submitted withdrawal transaction at (407, 418) on xpath=//button[@type='submit']
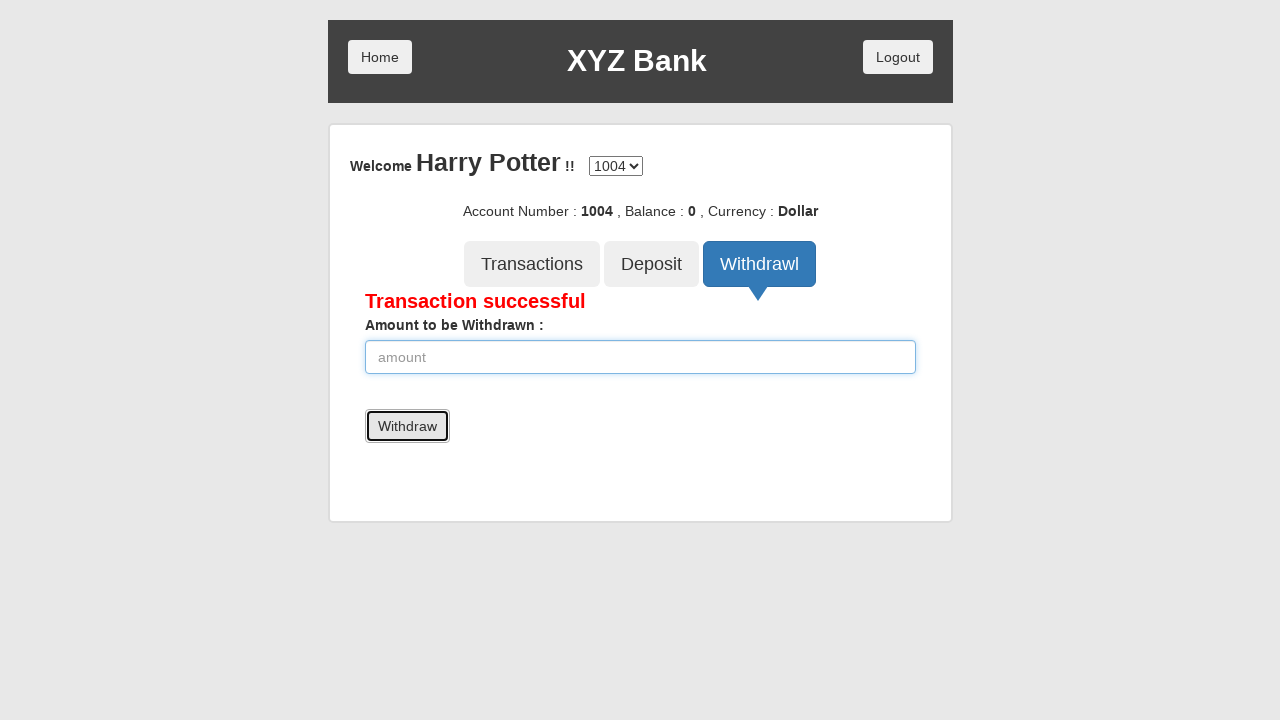

Waited for withdrawal to process
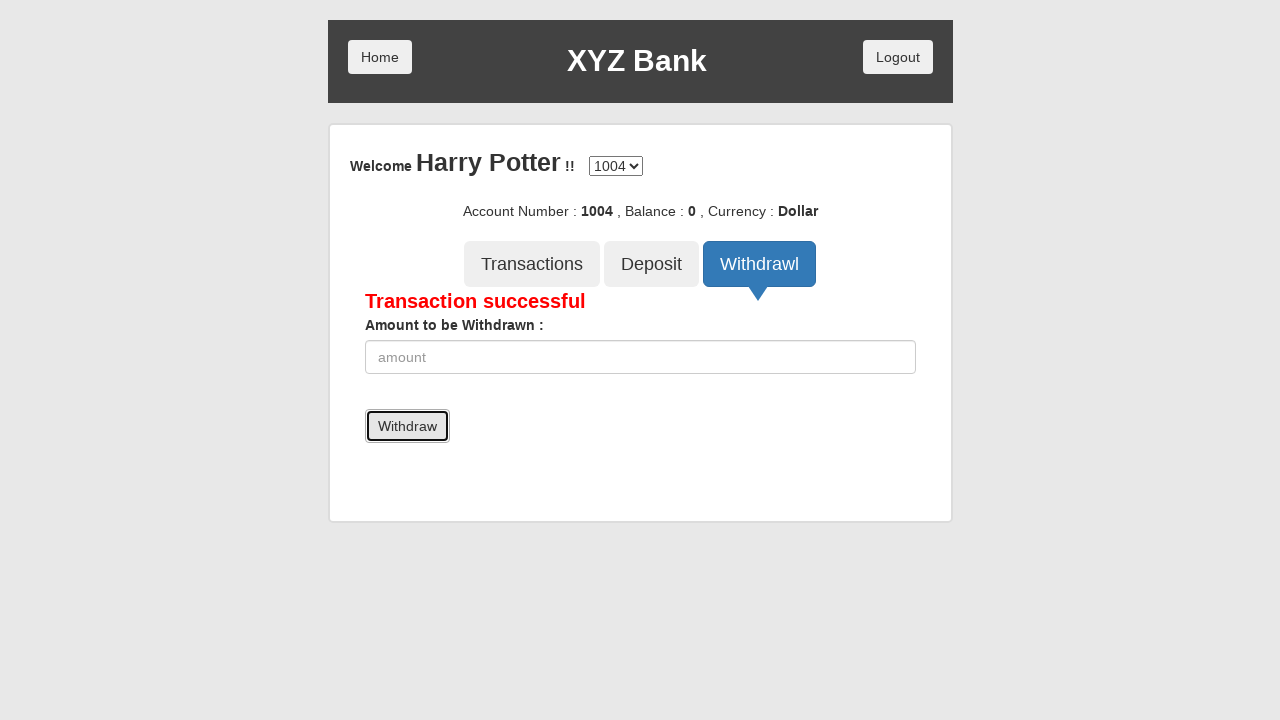

Clicked Transactions button at (532, 264) on xpath=//div[3]/button[1]
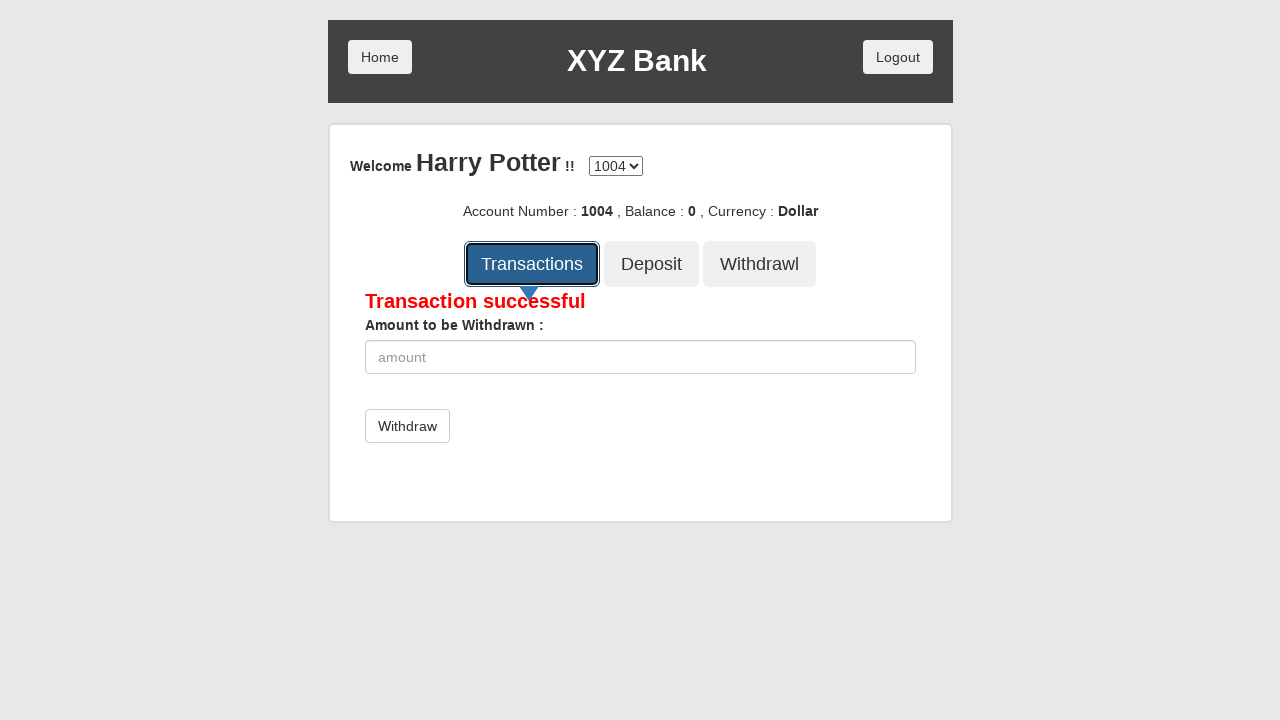

Verified transaction history table loaded
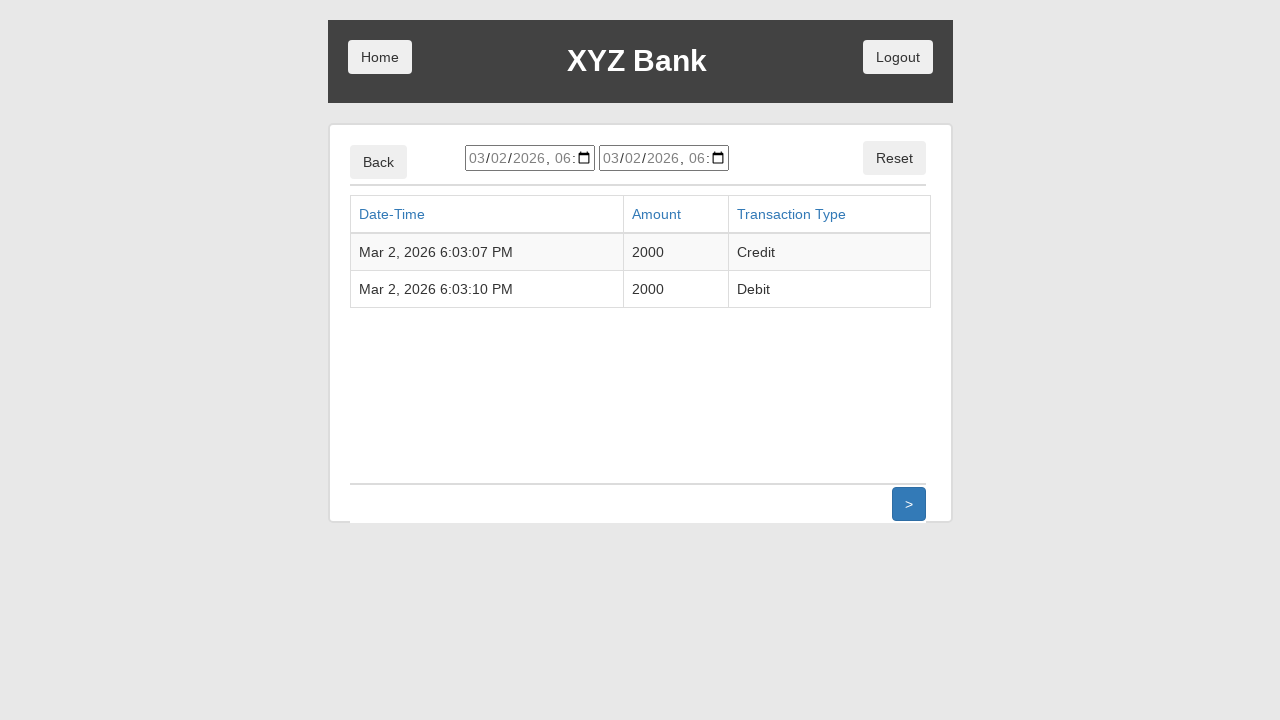

Clicked Back button to return to account summary at (378, 162) on xpath=//button[text()='Back']
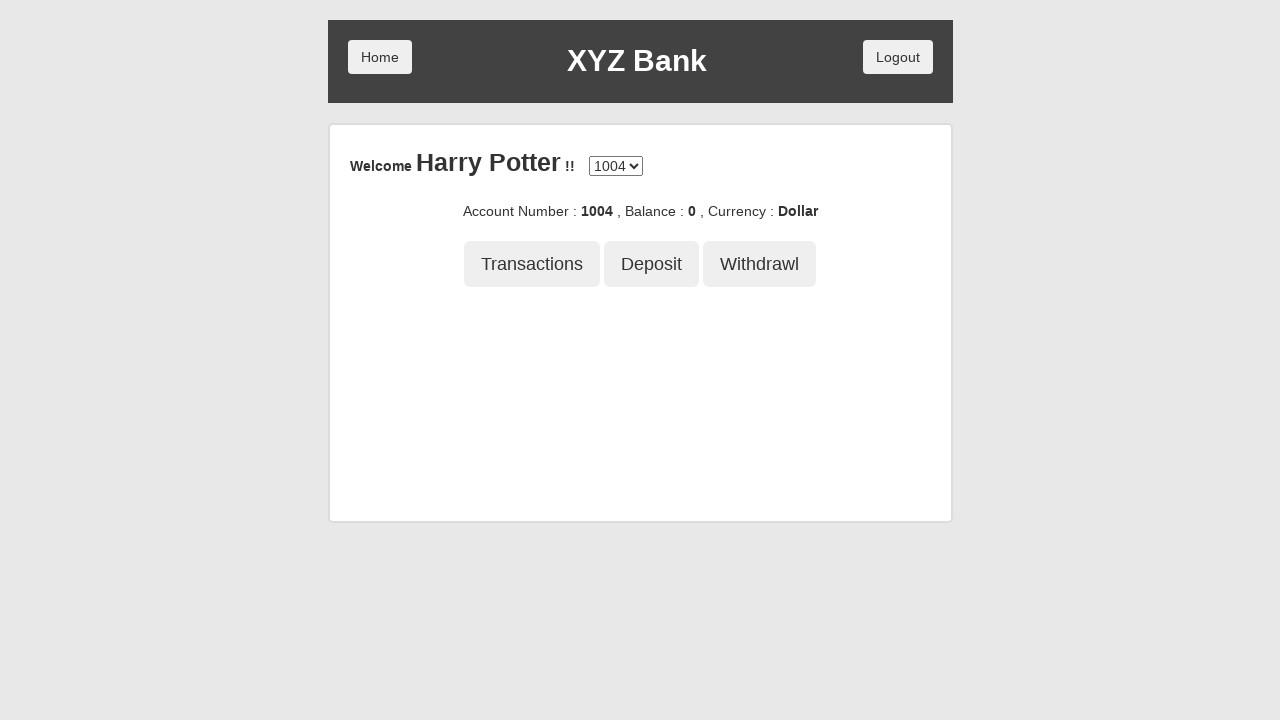

Clicked Logout button at (898, 57) on xpath=//div[1]/button[2]
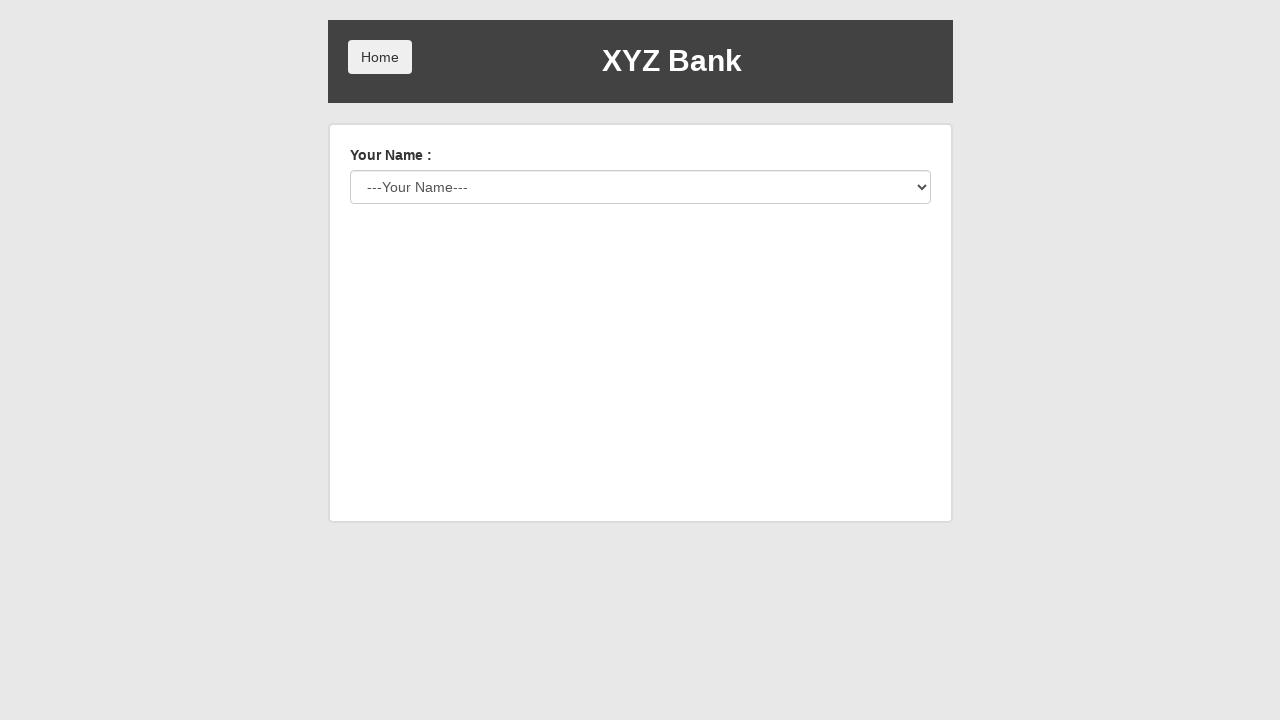

Clicked Home button to return to login page at (380, 57) on xpath=//button[text()='Home']
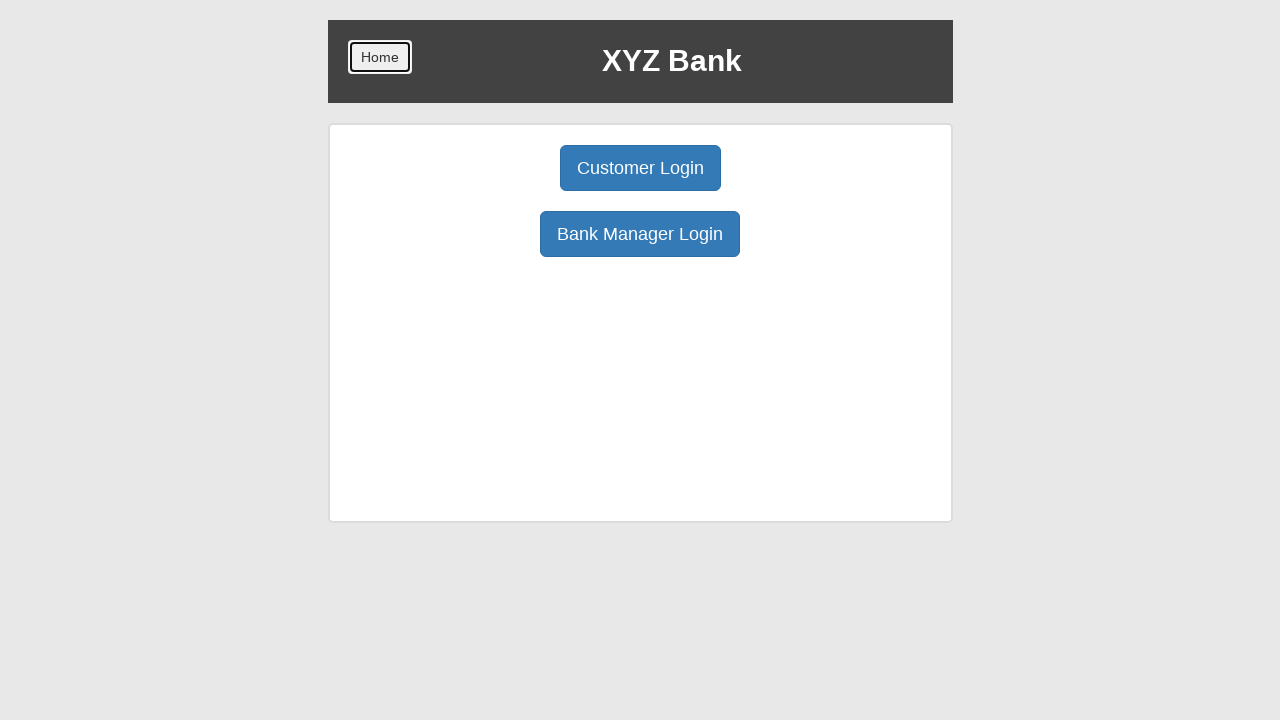

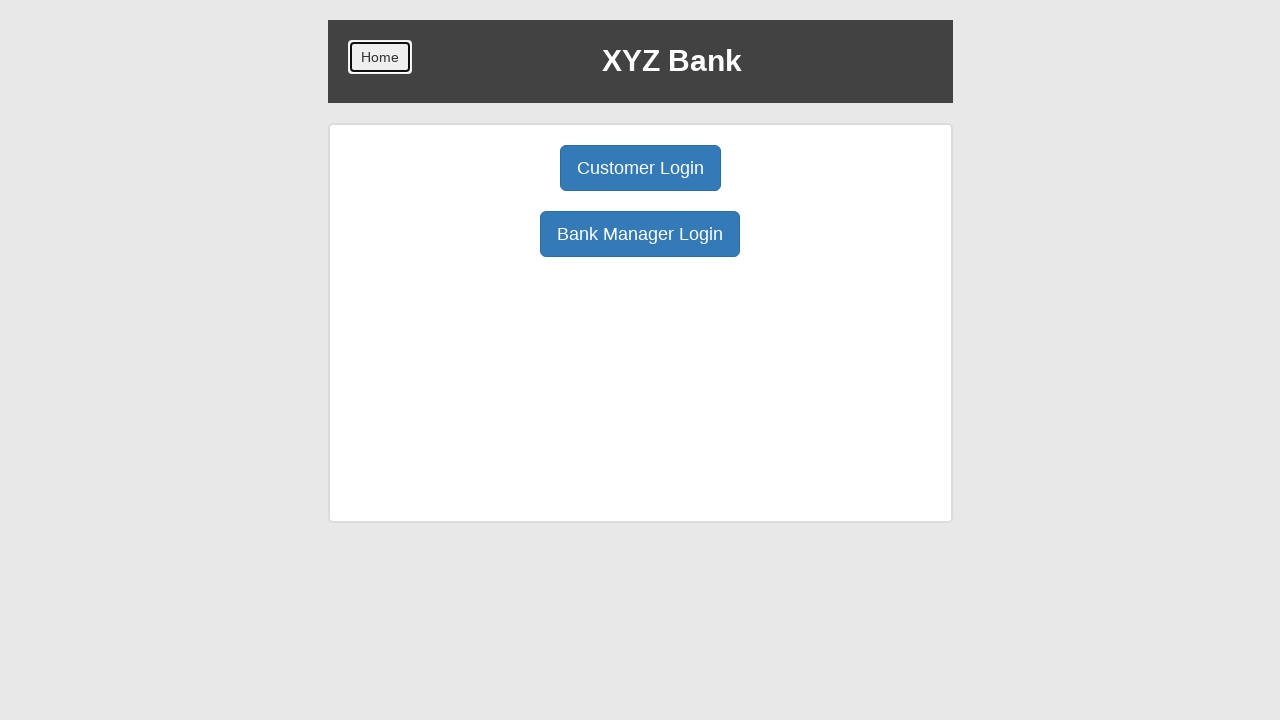